Navigates to a Wix marketing site and keeps the browser open. The test verifies the page loads successfully.

Starting URL: https://qasvus.wixsite.com/ca-marketing

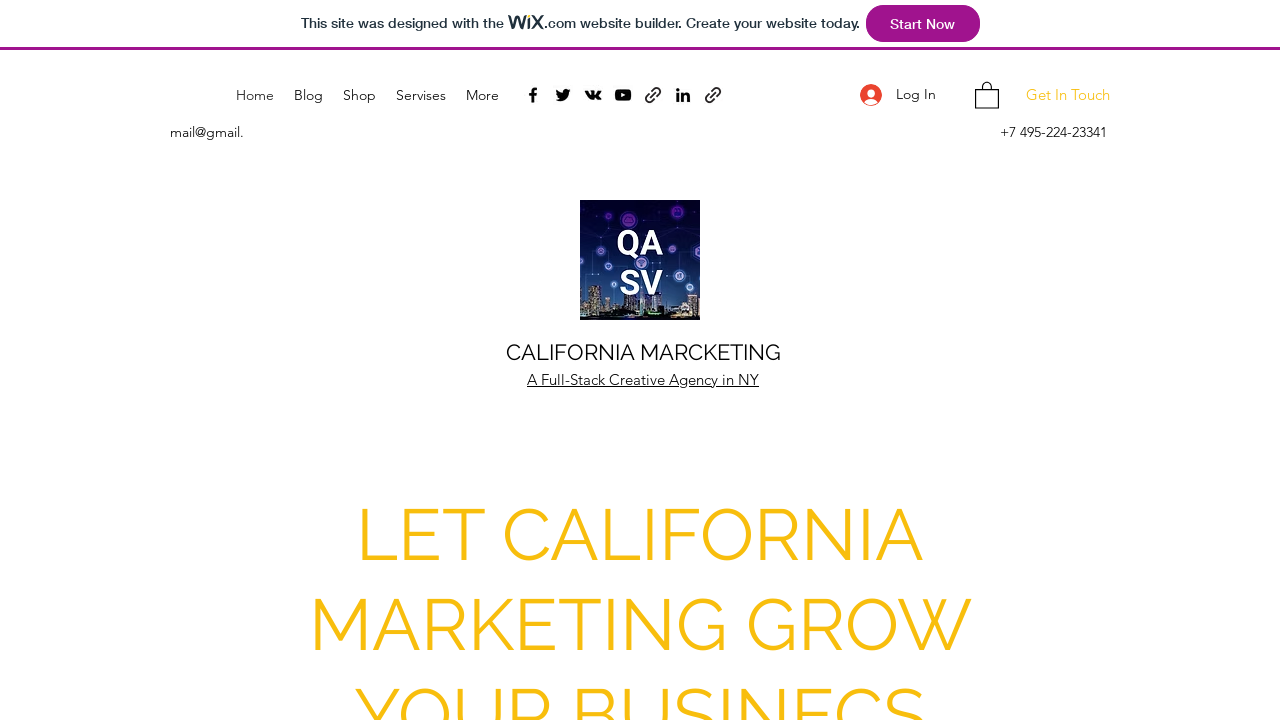

Waited for page to reach network idle state
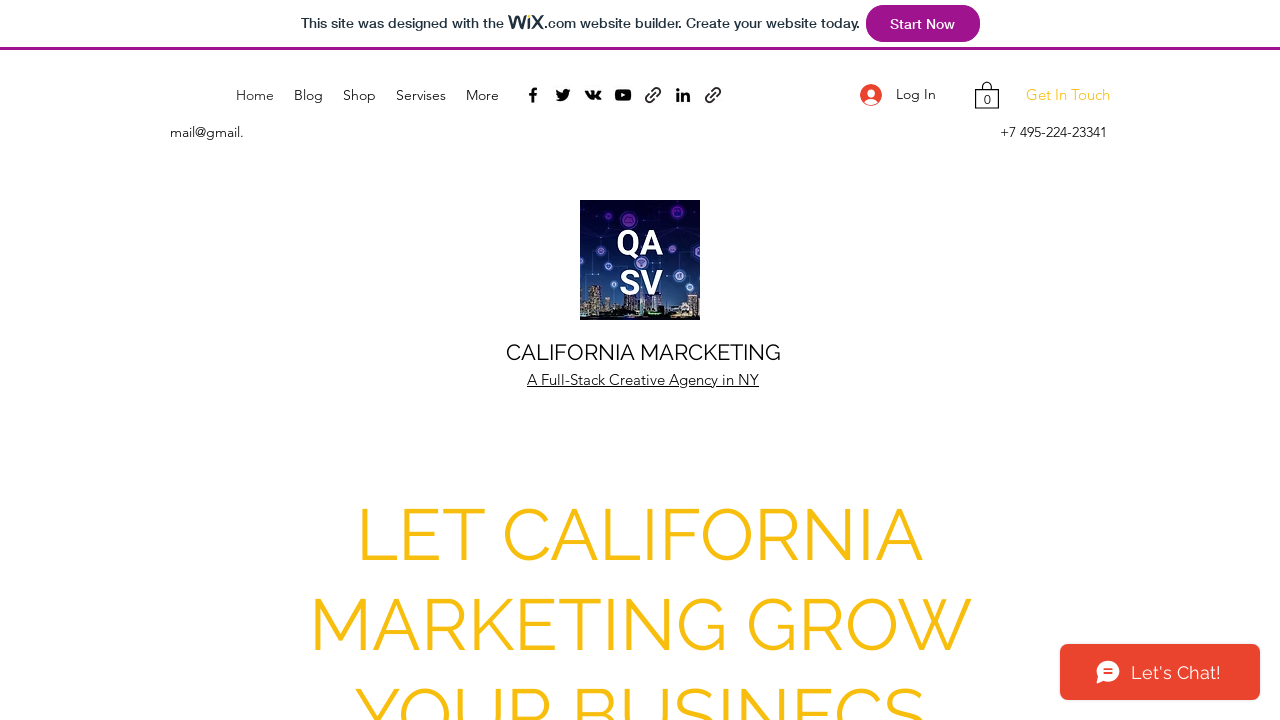

Verified body element is present on the page
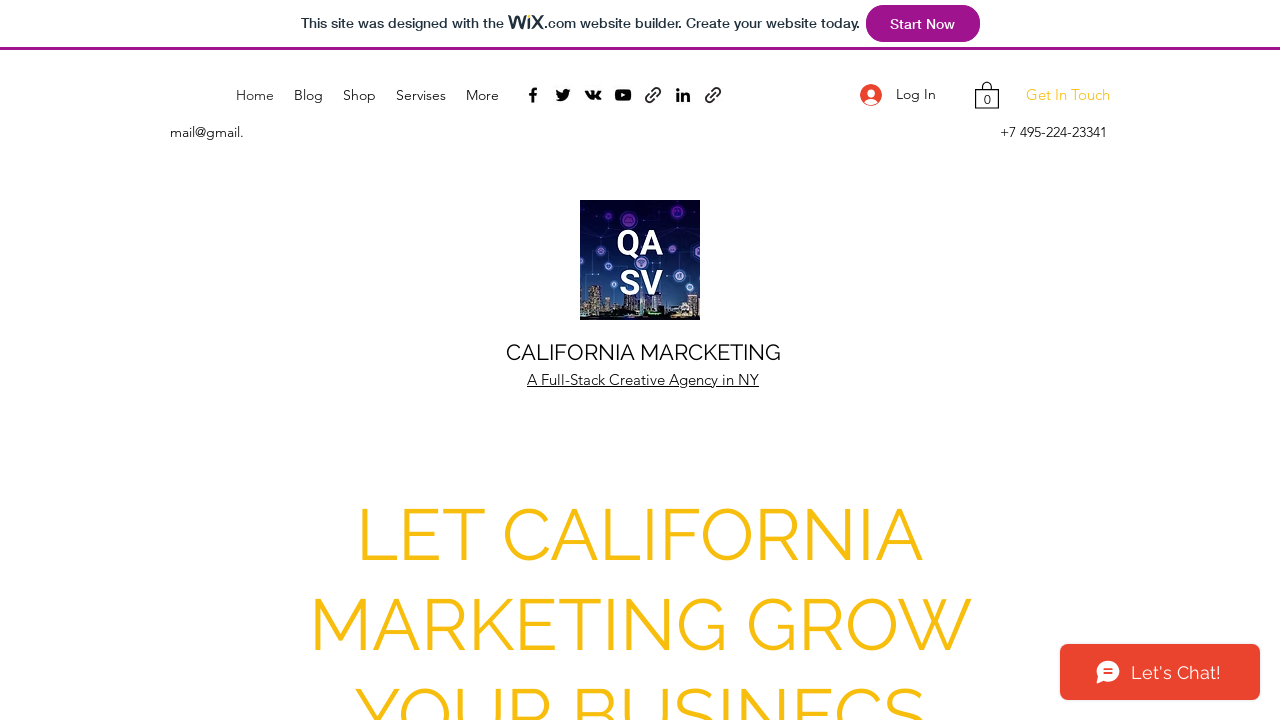

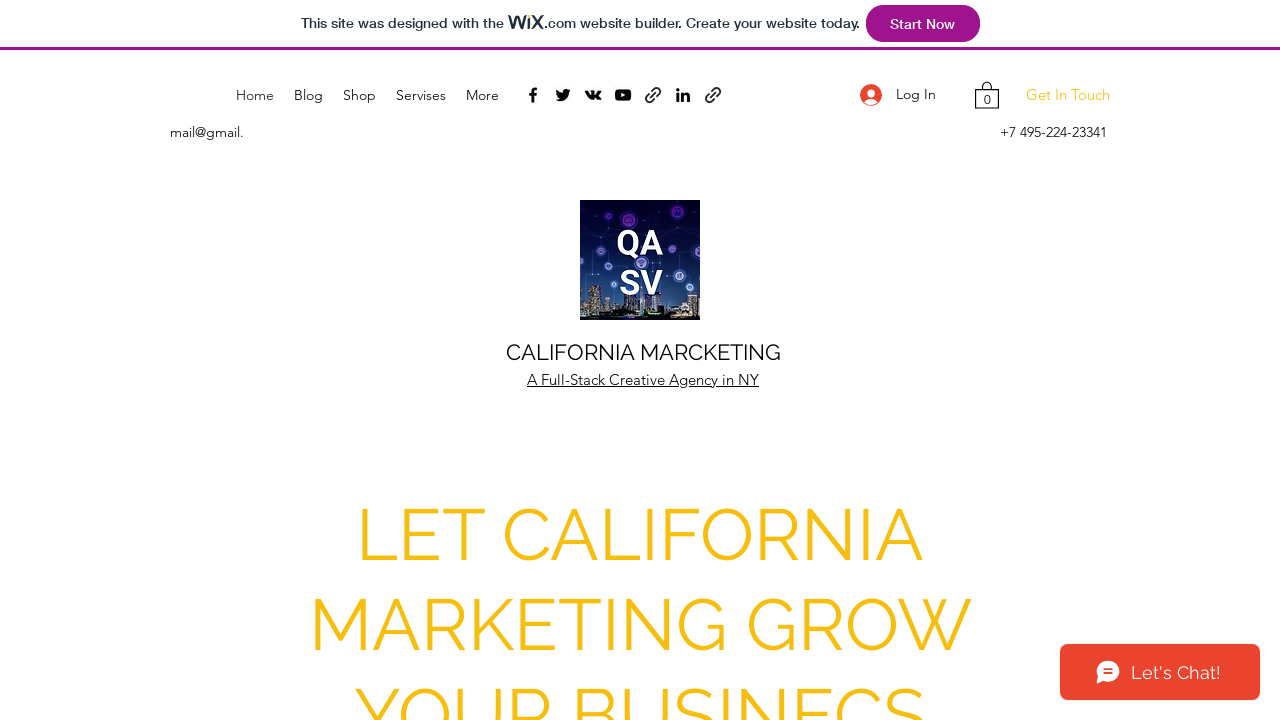